Tests drag and drop using click-and-hold approach by holding the source element, moving to target, and releasing on jQuery UI's droppable demo page.

Starting URL: https://jqueryui.com/droppable/

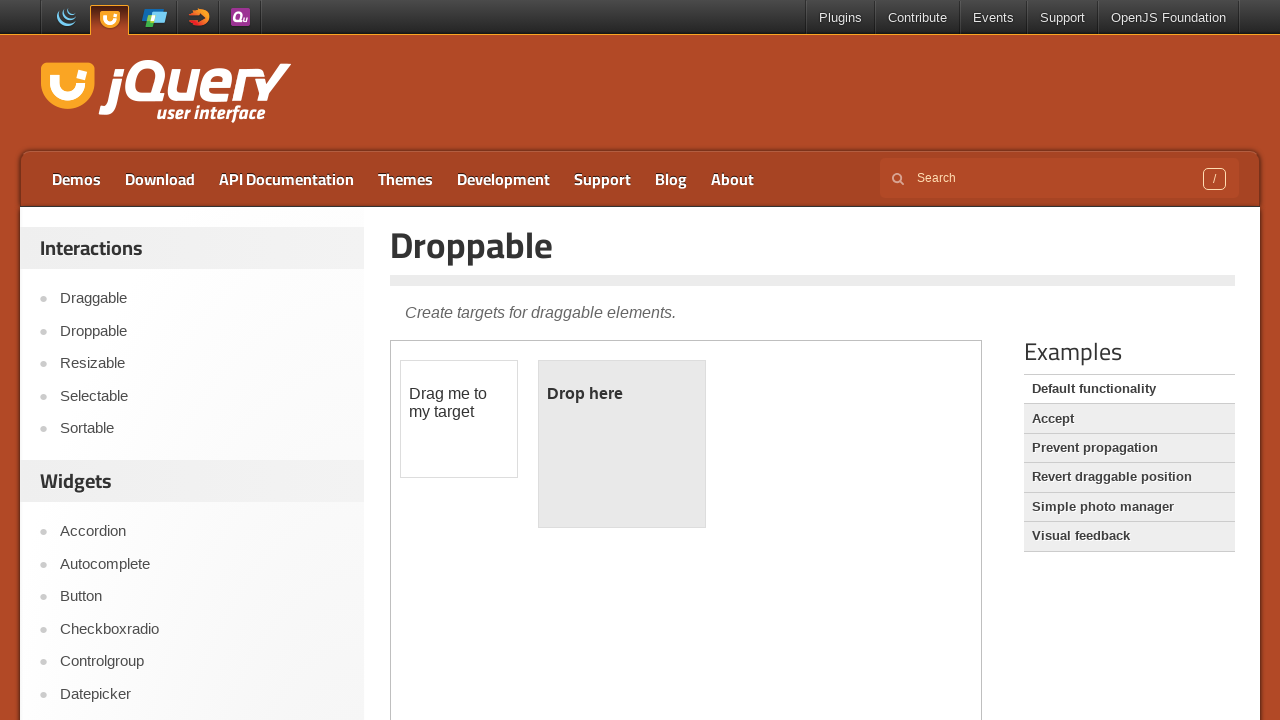

Located iframe containing drag and drop demo elements
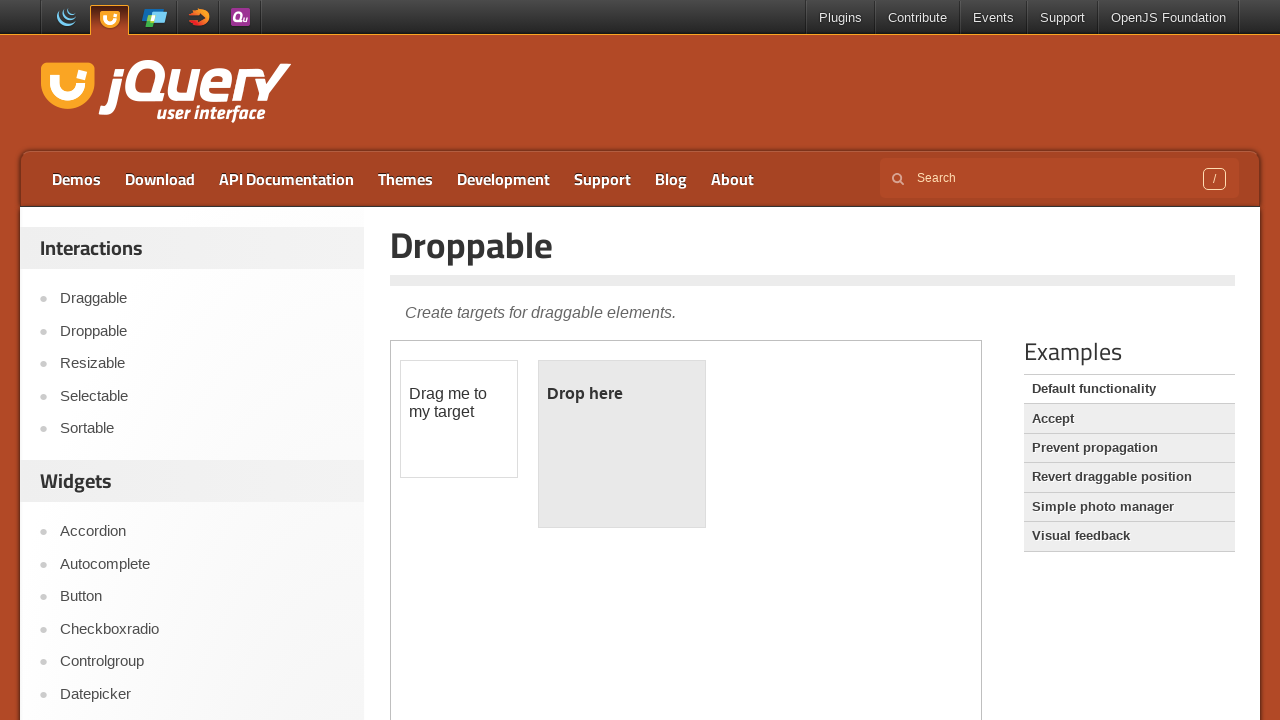

Located draggable source element
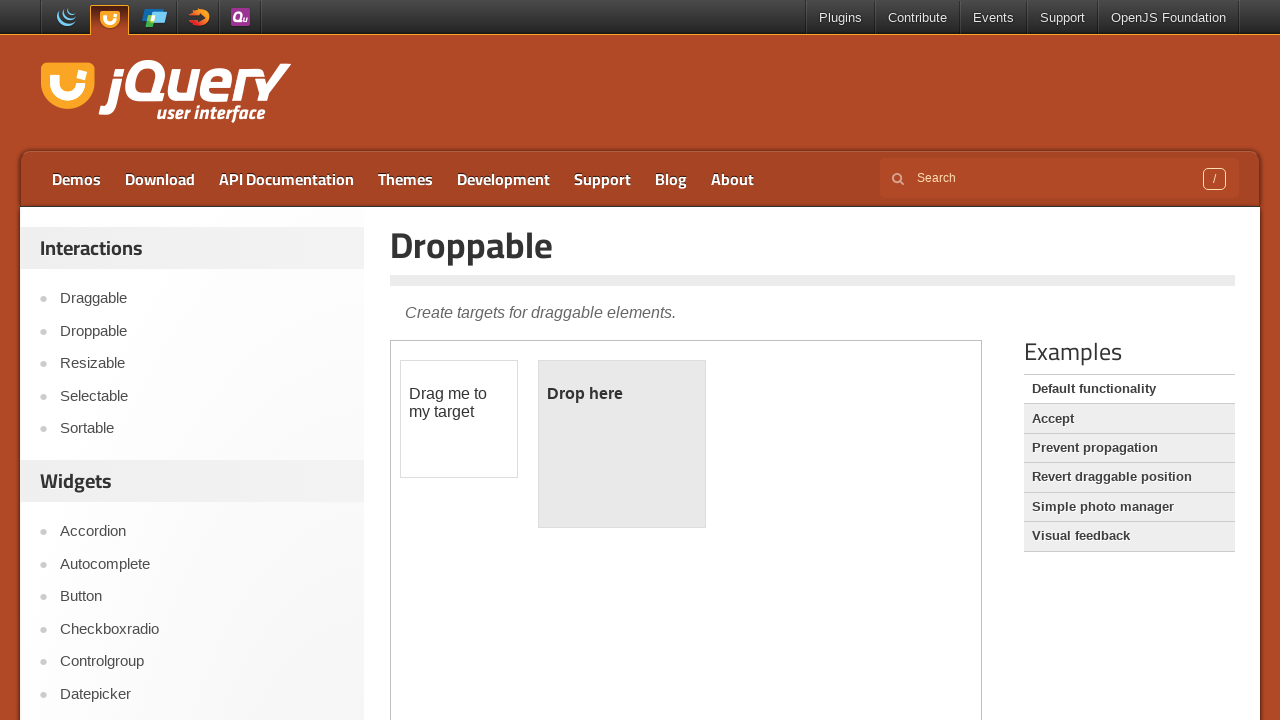

Located droppable target element
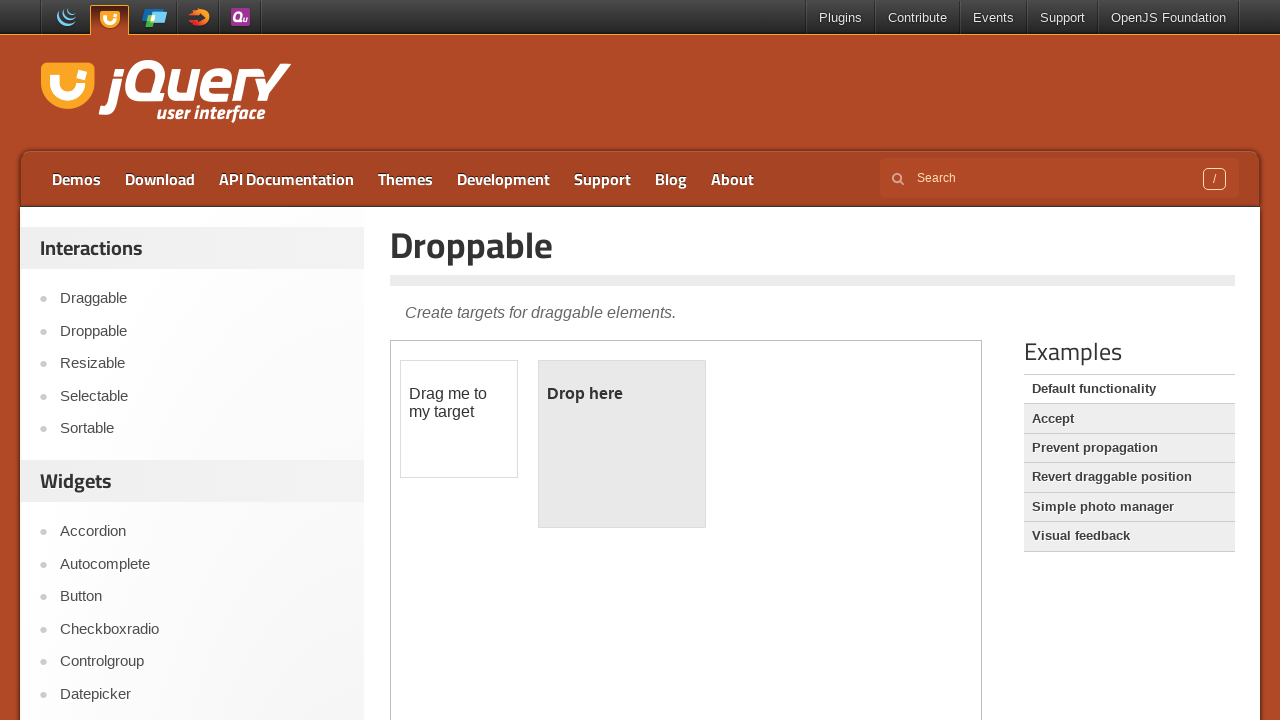

Dragged source element to target element using click-and-hold approach at (622, 444)
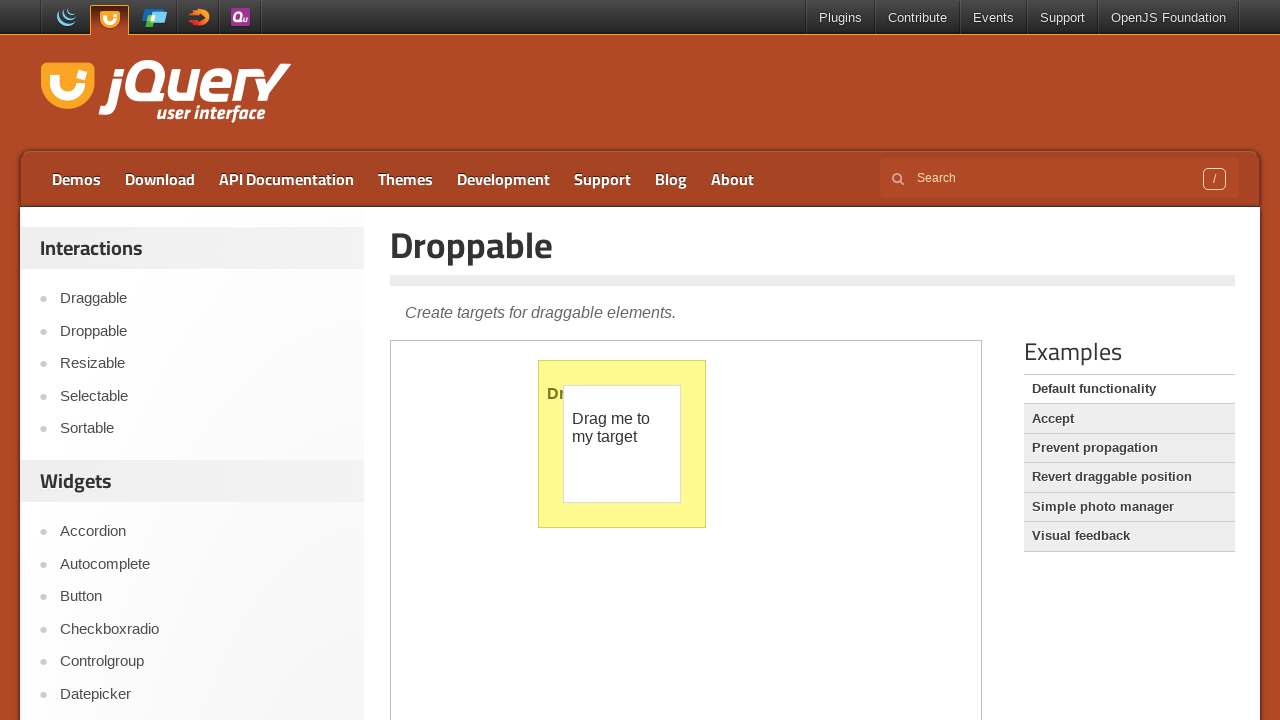

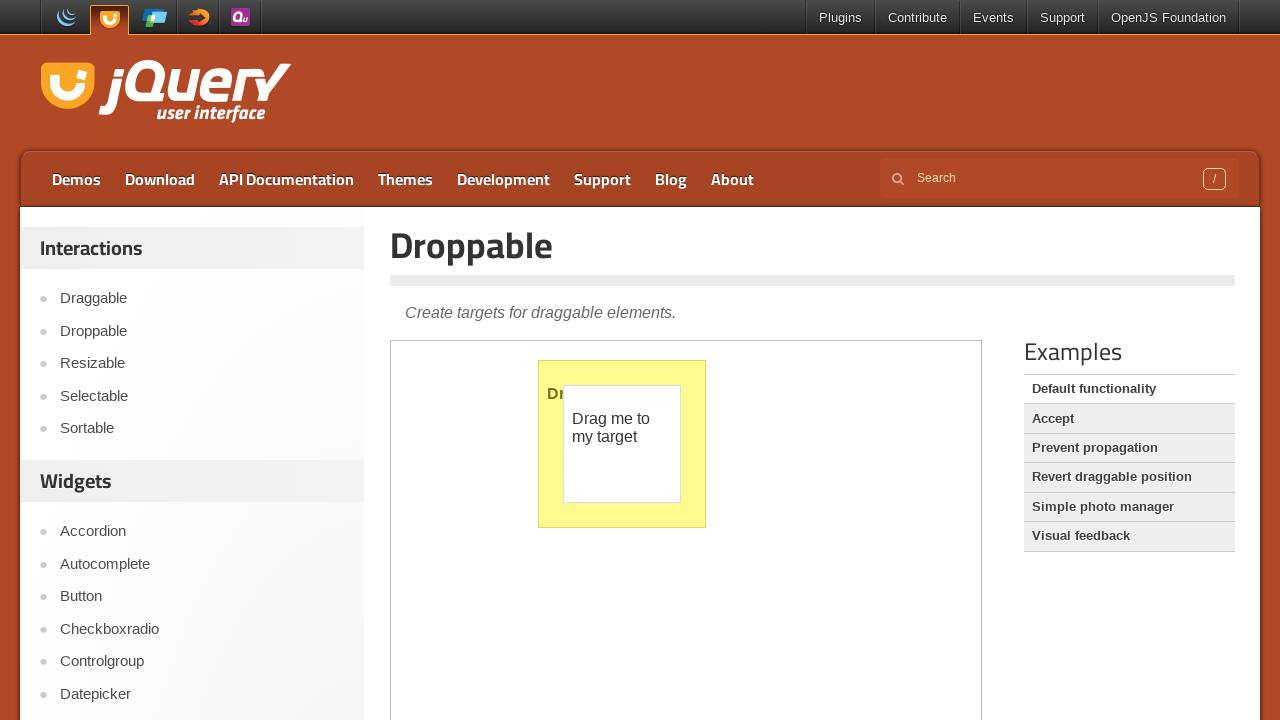